Tests a registration form by selecting gender, hobbies, and skills dropdown options

Starting URL: http://demo.automationtesting.in/Register.html

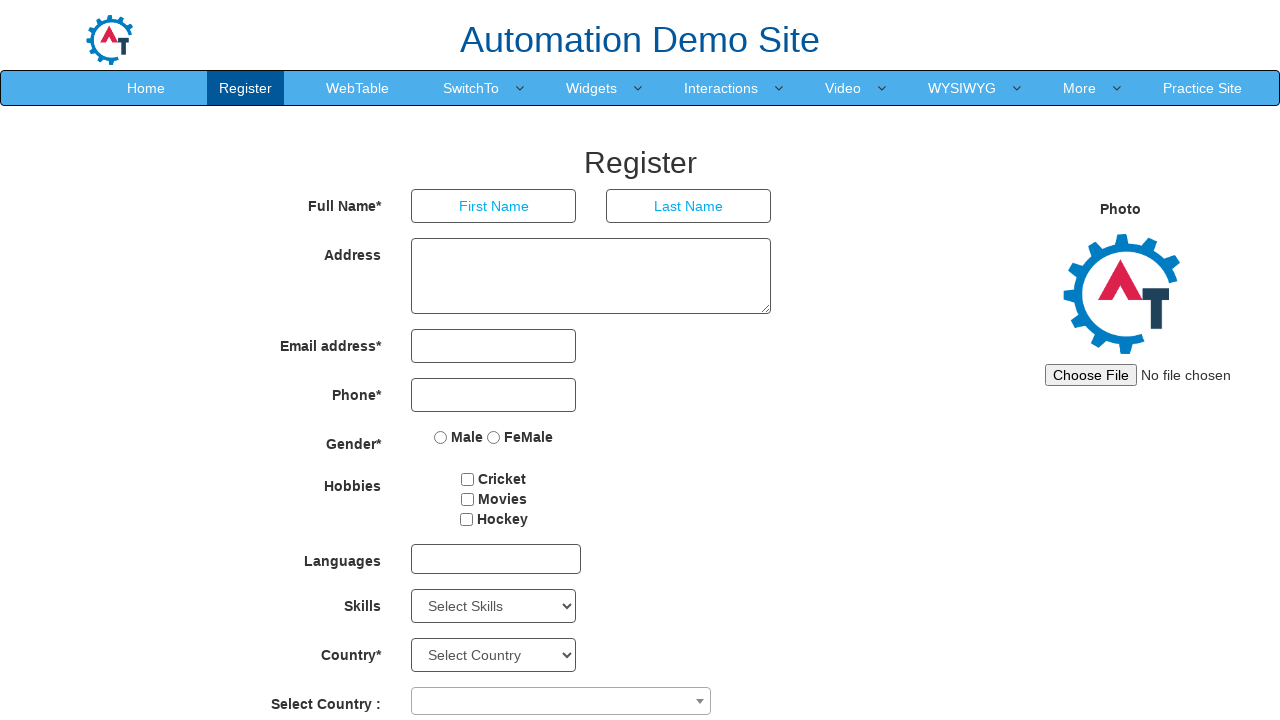

Selected Male gender option at (441, 437) on xpath=//input[@value='Male']
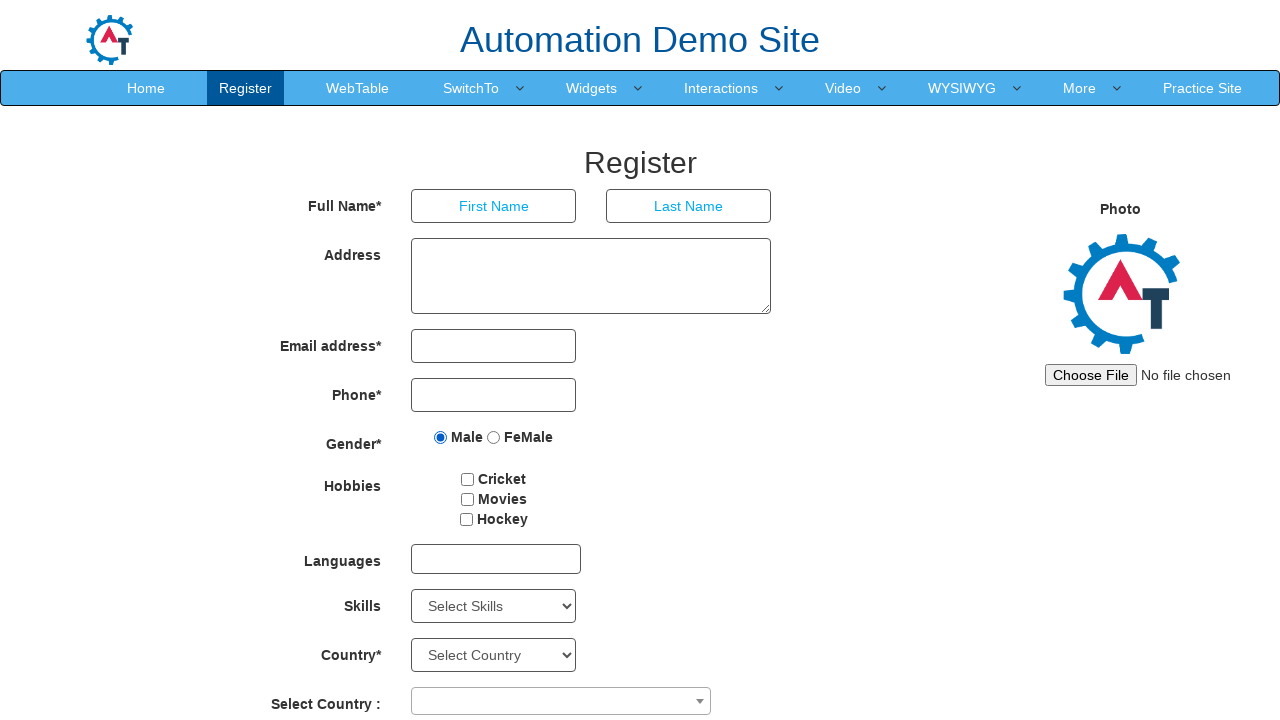

Selected Movies hobby checkbox at (467, 499) on xpath=//input[@value='Movies']
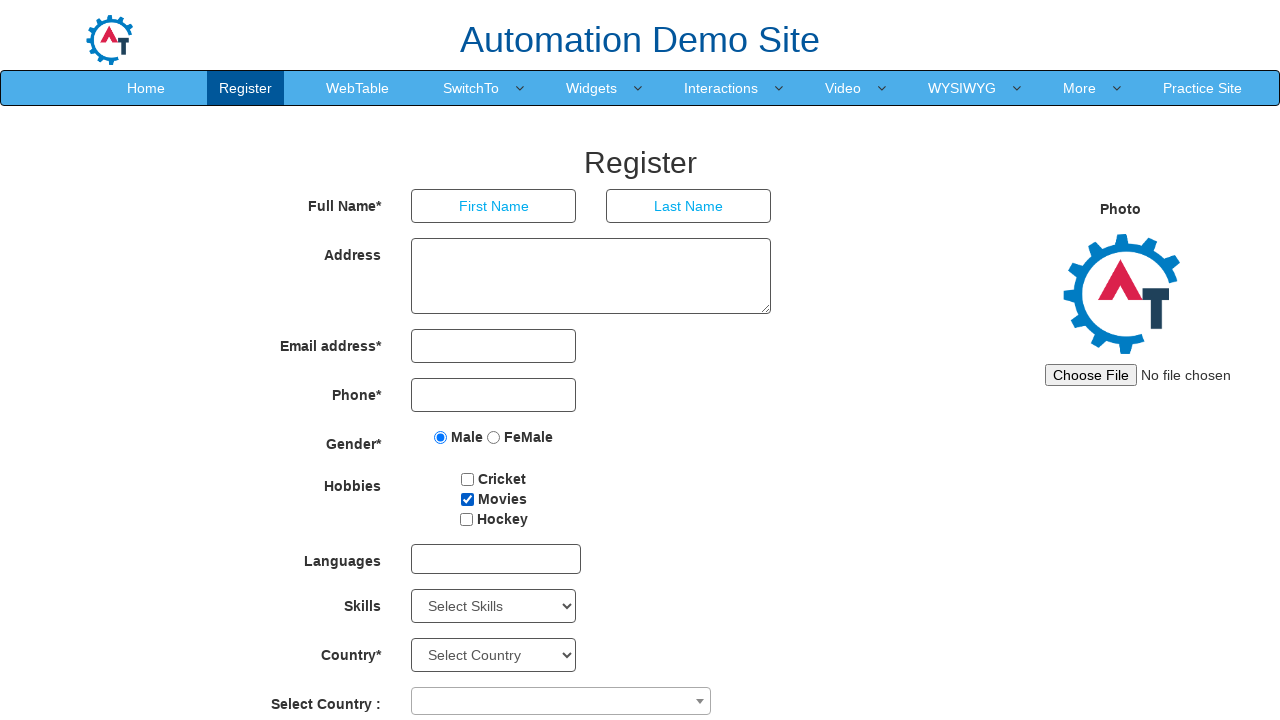

Selected Java from Skills dropdown on #Skills
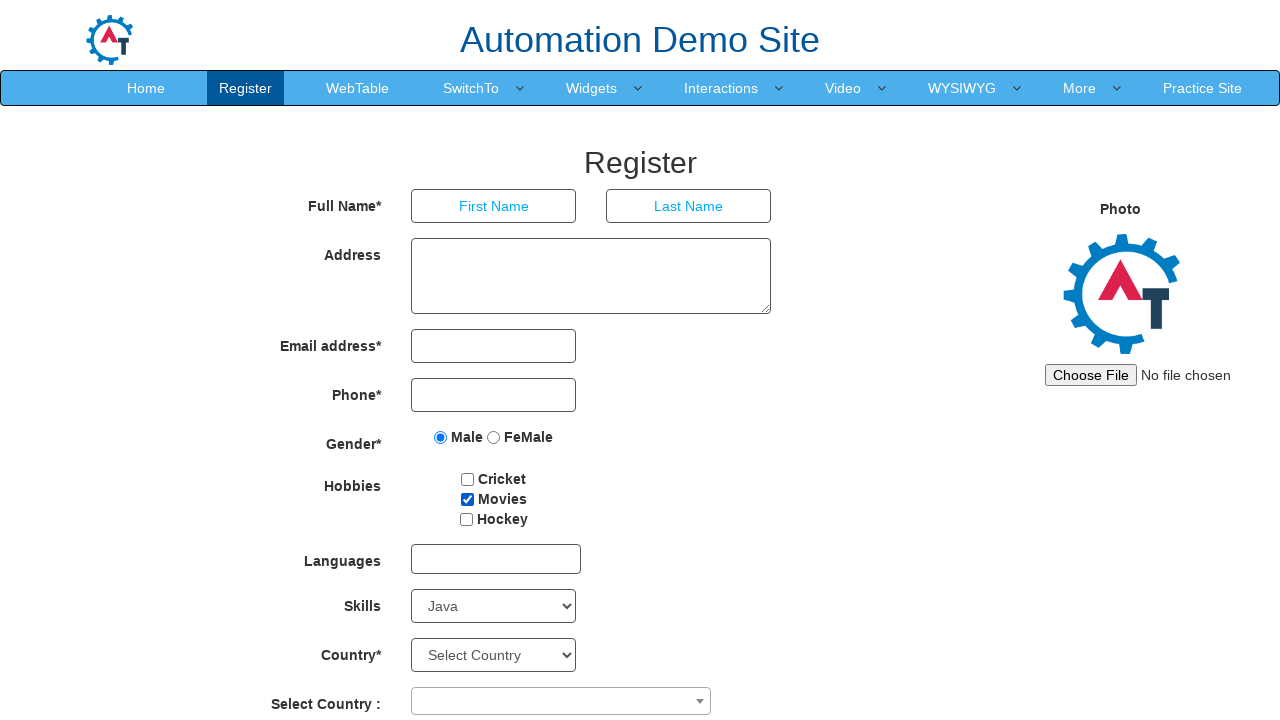

Scrolled down by 50 pixels
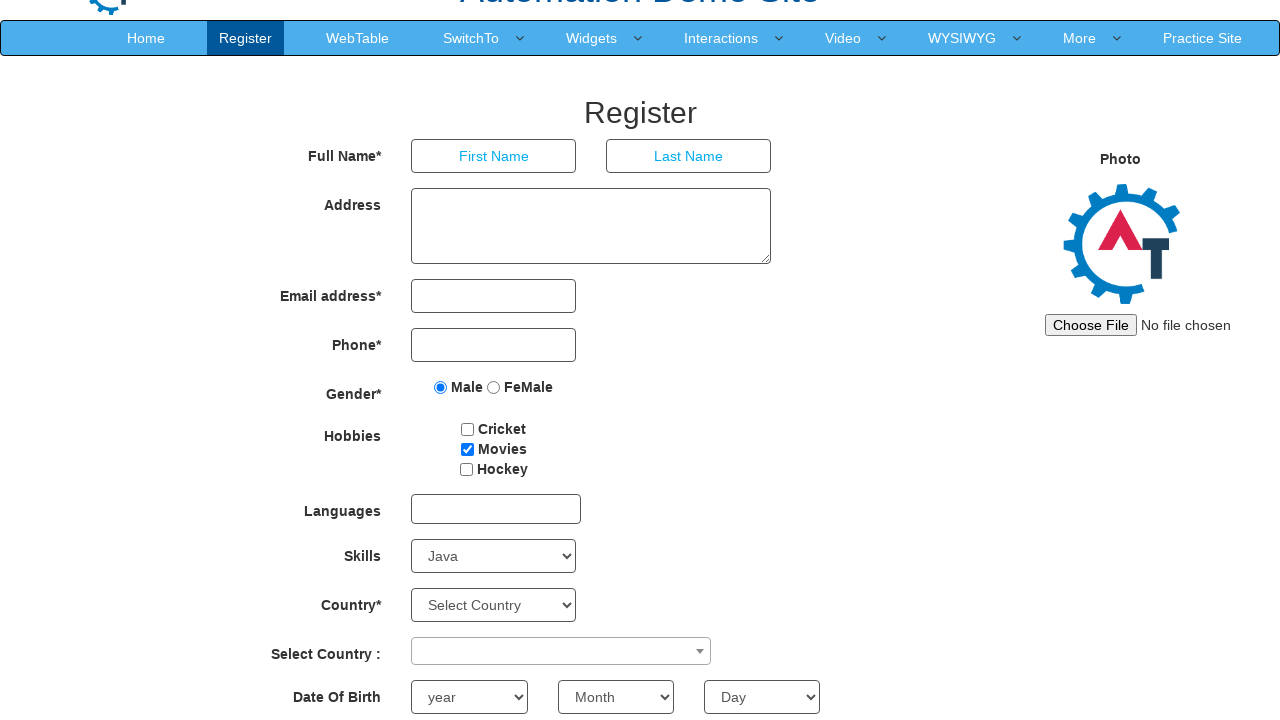

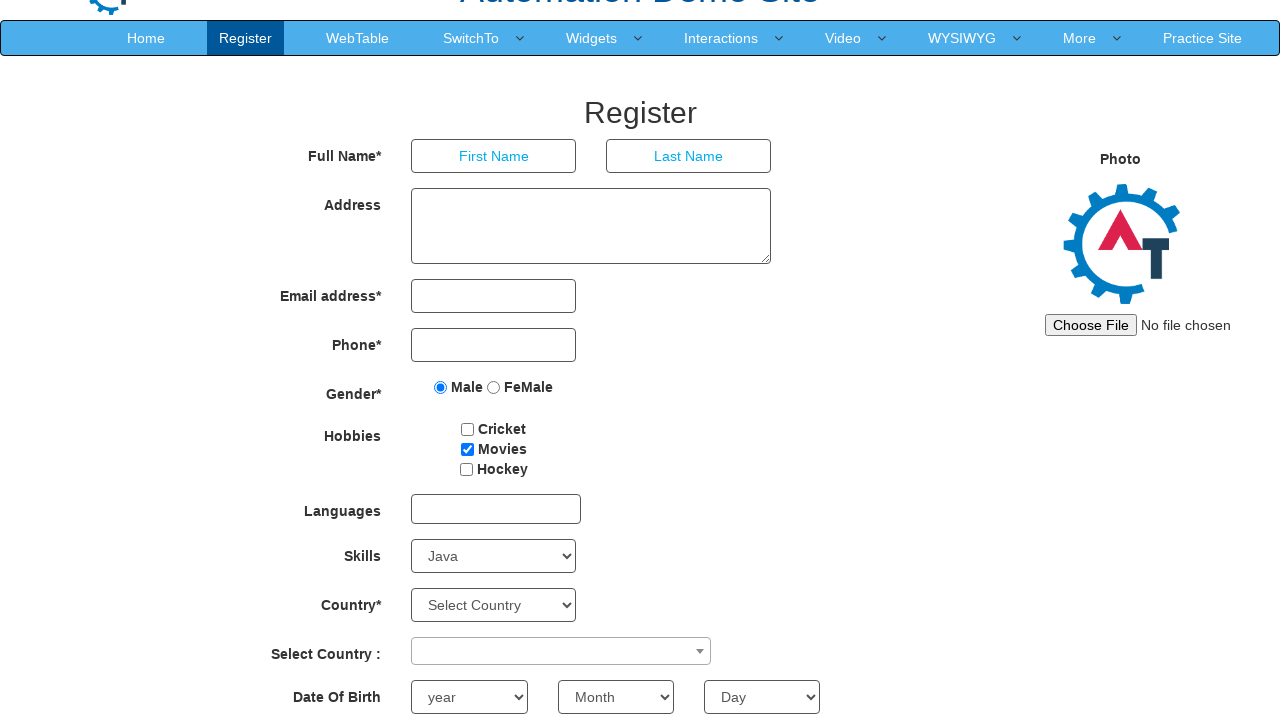